Tests the forgot password flow by clicking the link, entering an email address, and submitting the form to retrieve password

Starting URL: https://the-internet.herokuapp.com/

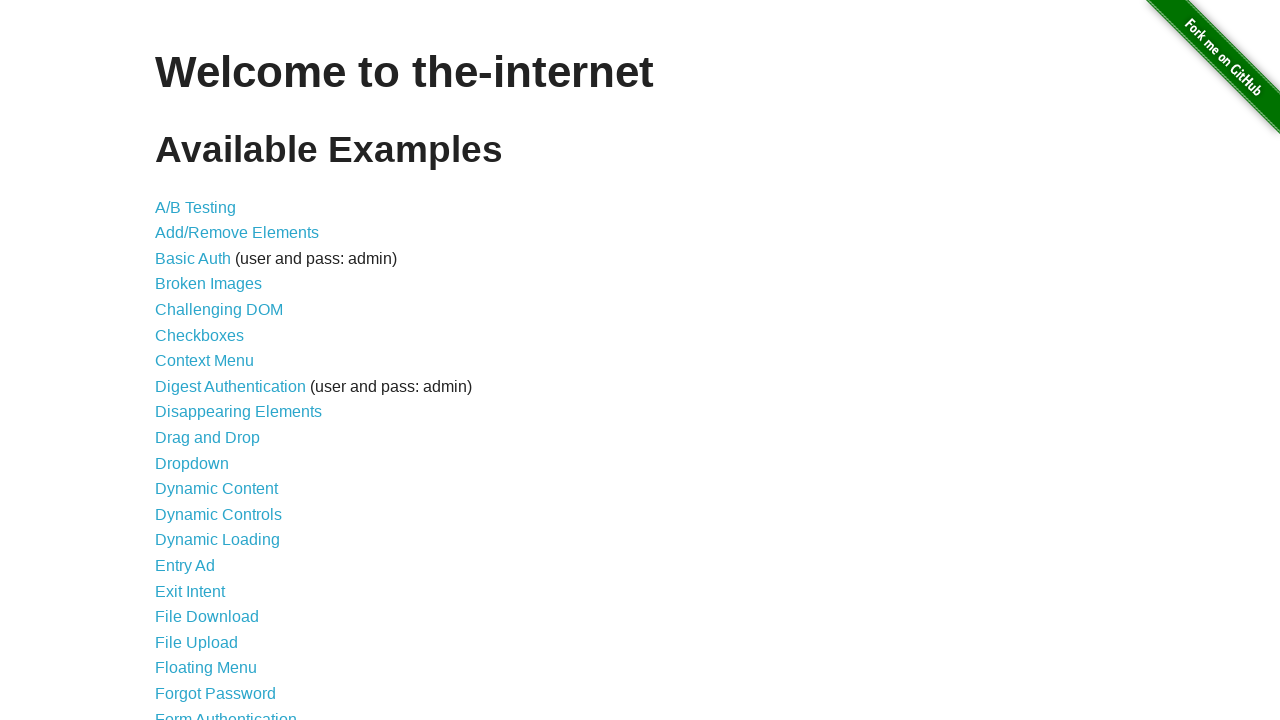

Clicked on 'Forgot Password' link at (216, 693) on text=Forgot Password
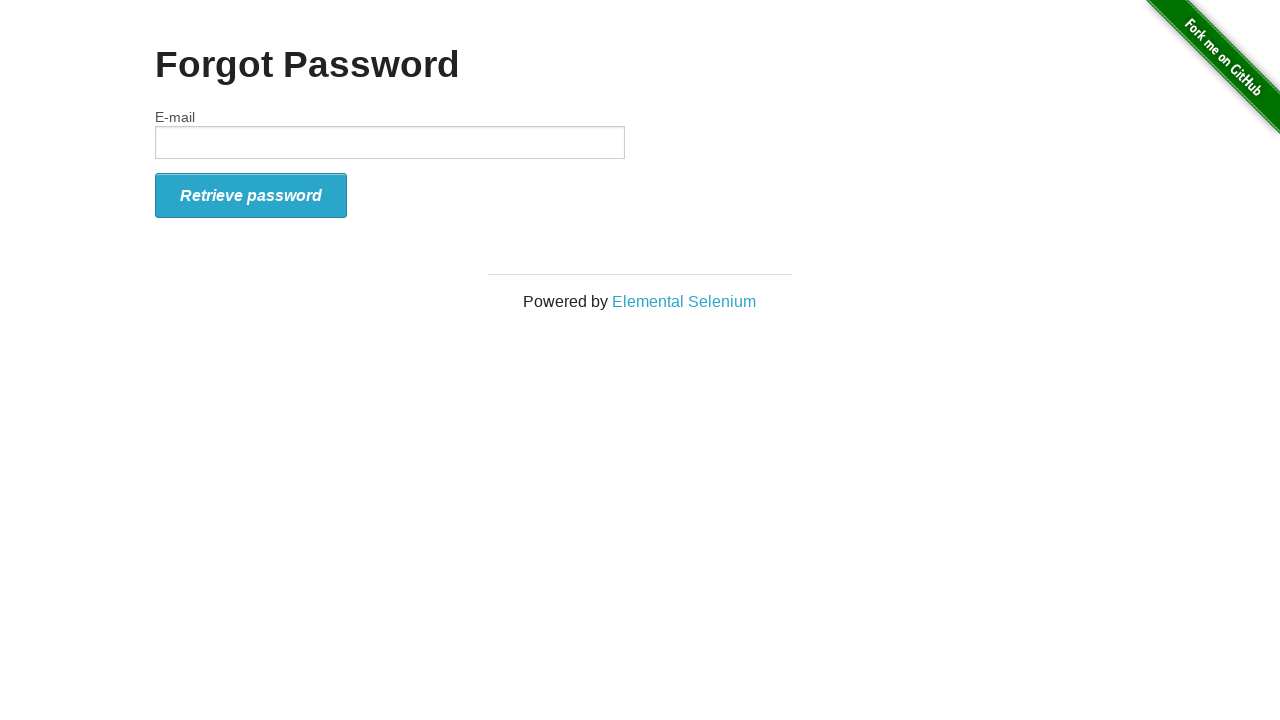

Email input field loaded on forgot password page
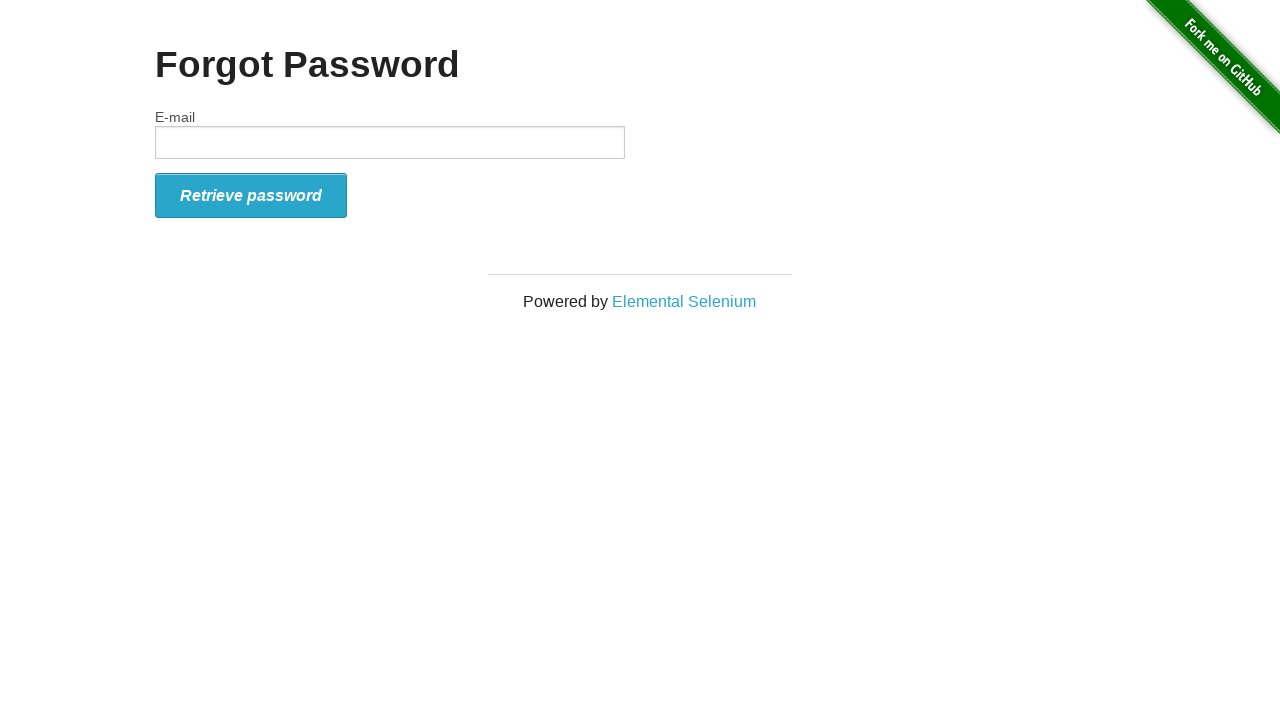

Entered email address 'ahmedashraf09@gmail.com' in email field on #email
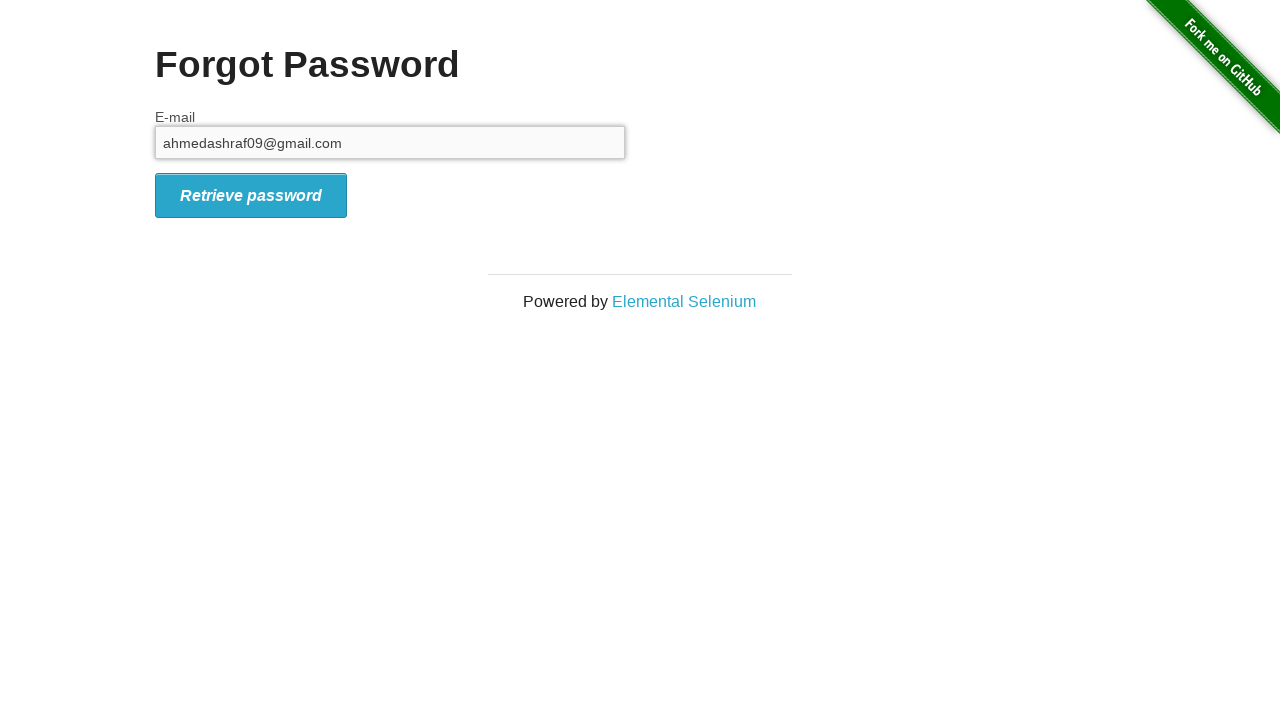

Clicked 'Retrieve Password' submit button to submit forgot password form at (251, 195) on #form_submit
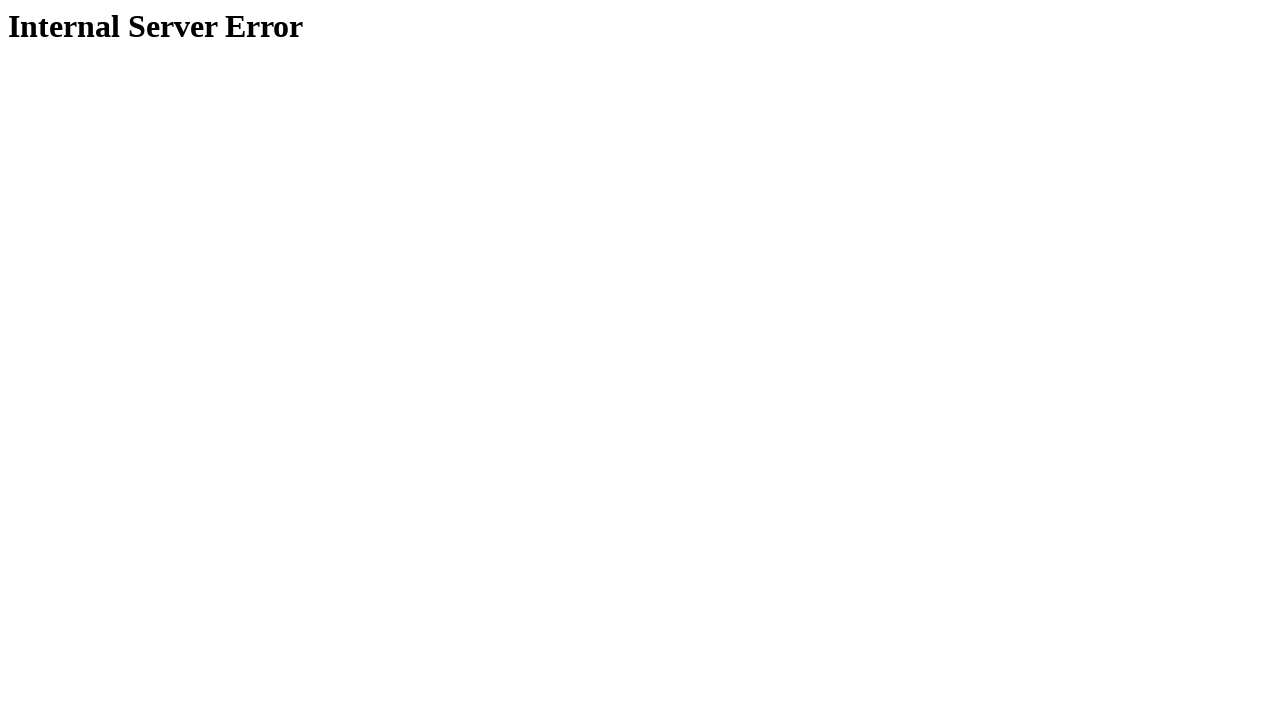

Navigated back one page
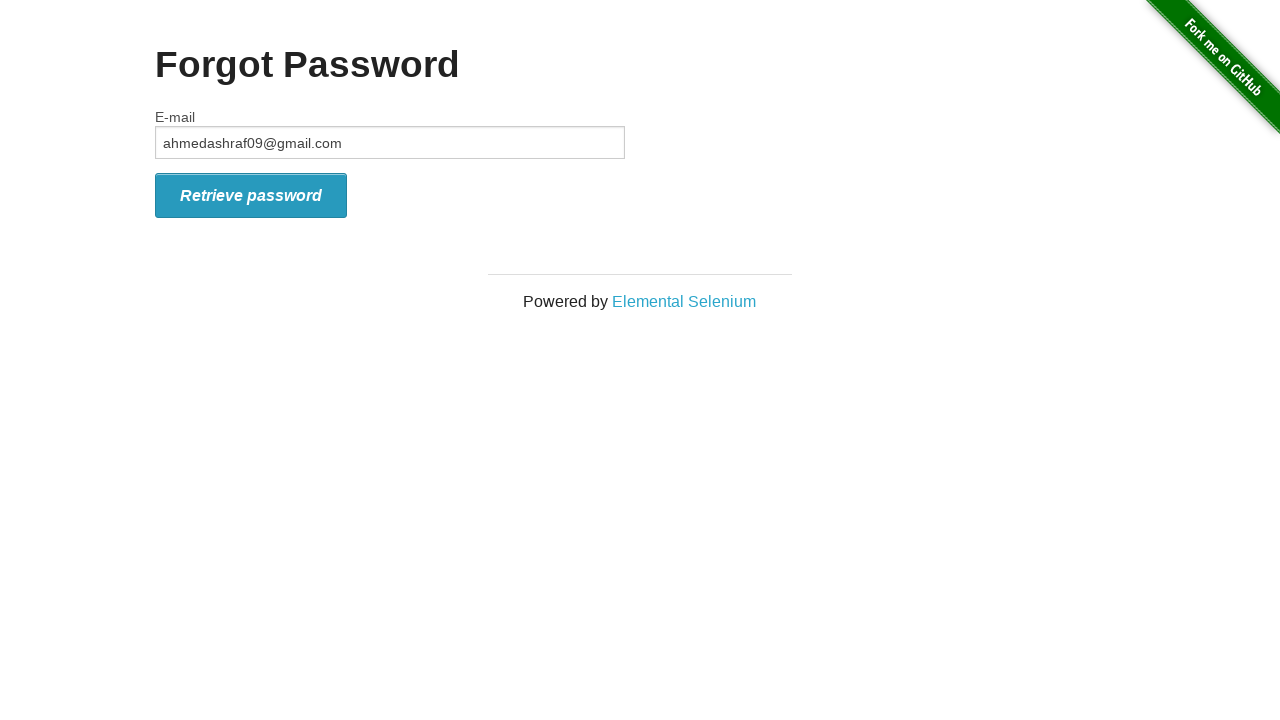

Navigated back to home page
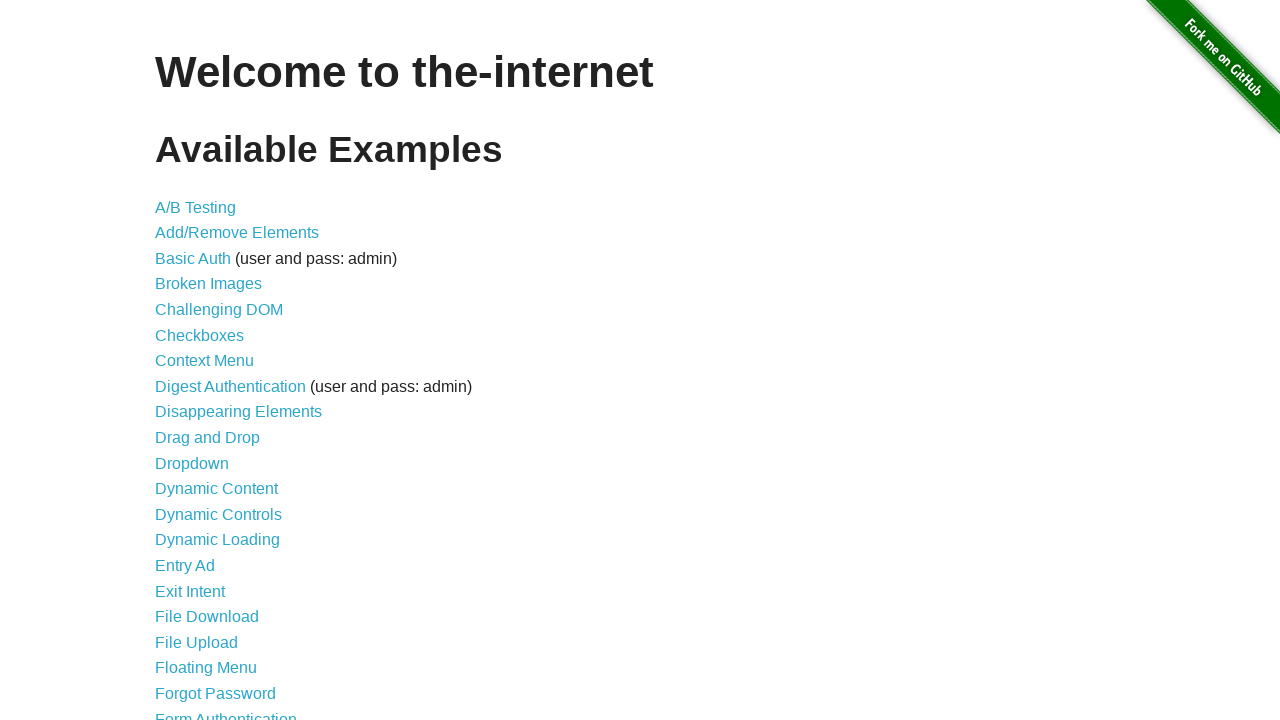

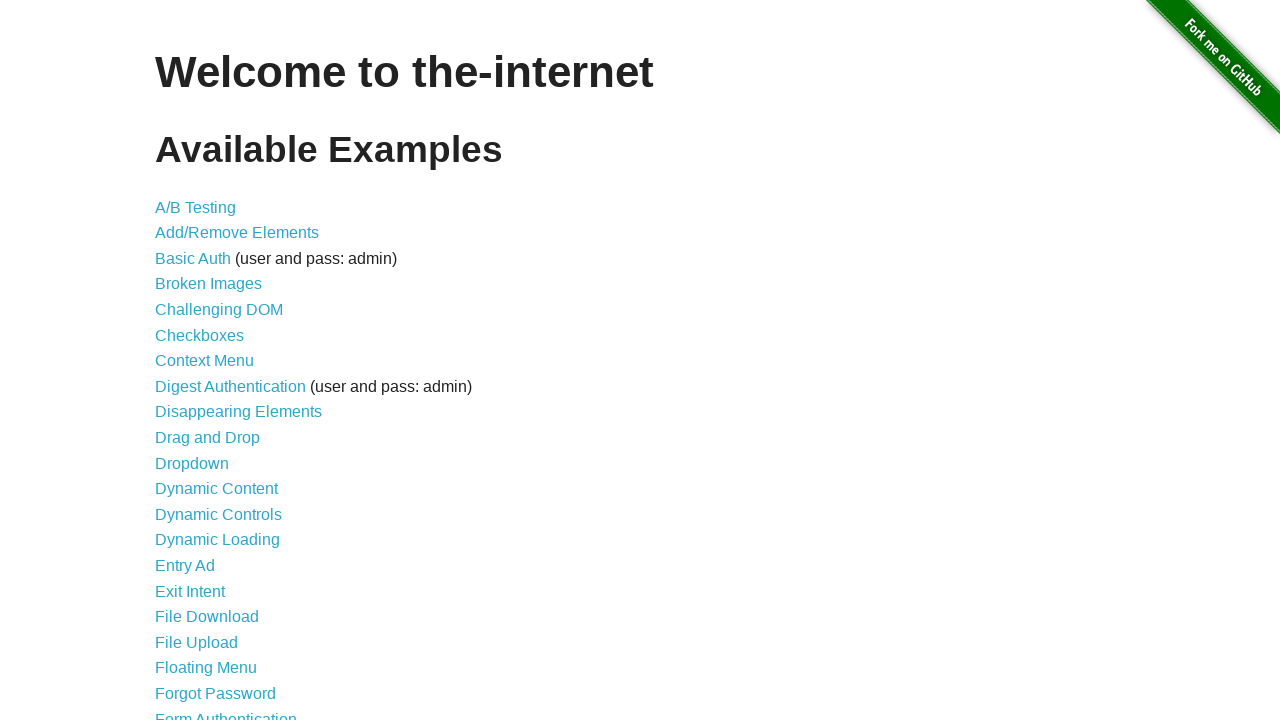